Adds specific vegetables (Brocolli, Cauliflower, and Beetroot) to cart and proceeds to checkout on an e-commerce site

Starting URL: https://rahulshettyacademy.com/seleniumPractise/

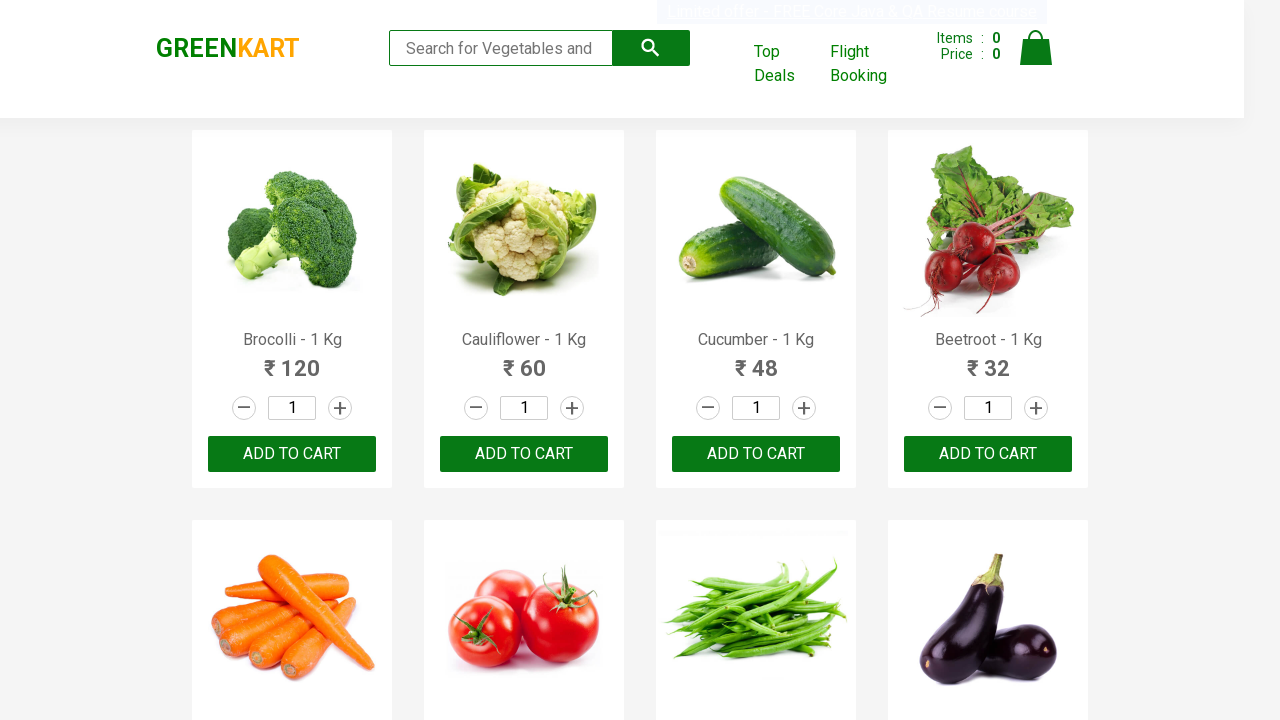

Waited for product names to load
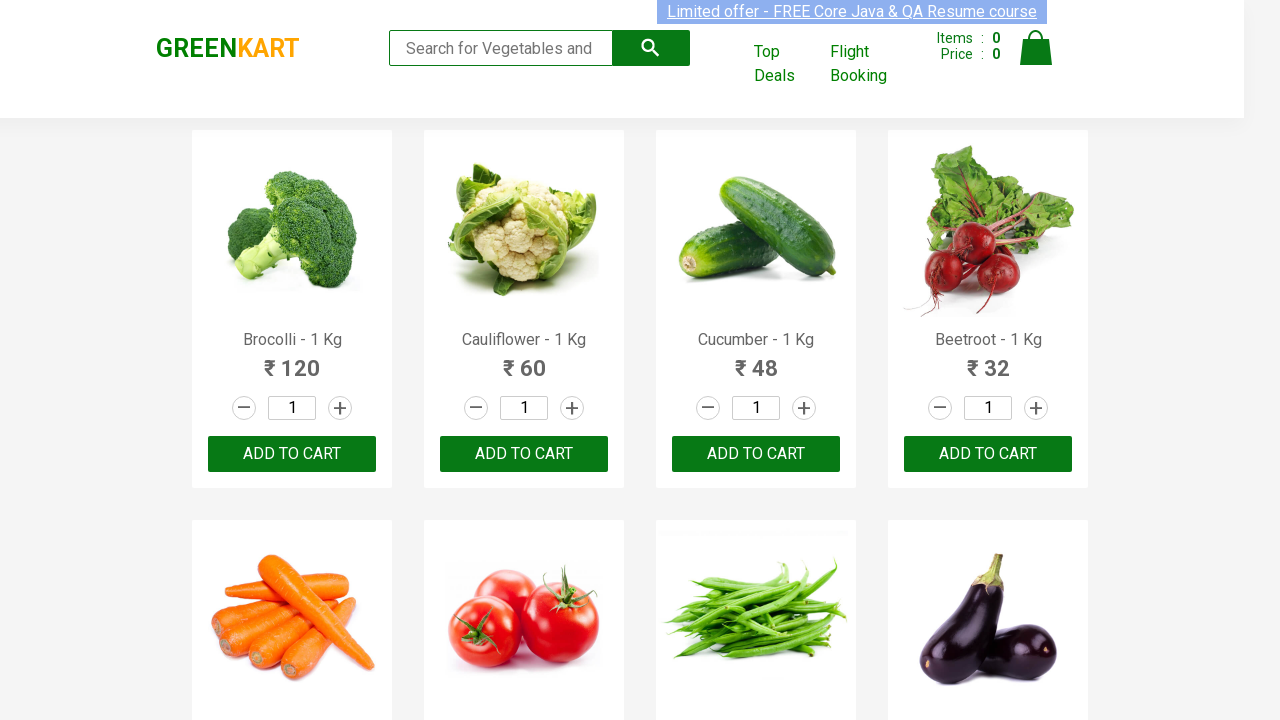

Retrieved all product elements
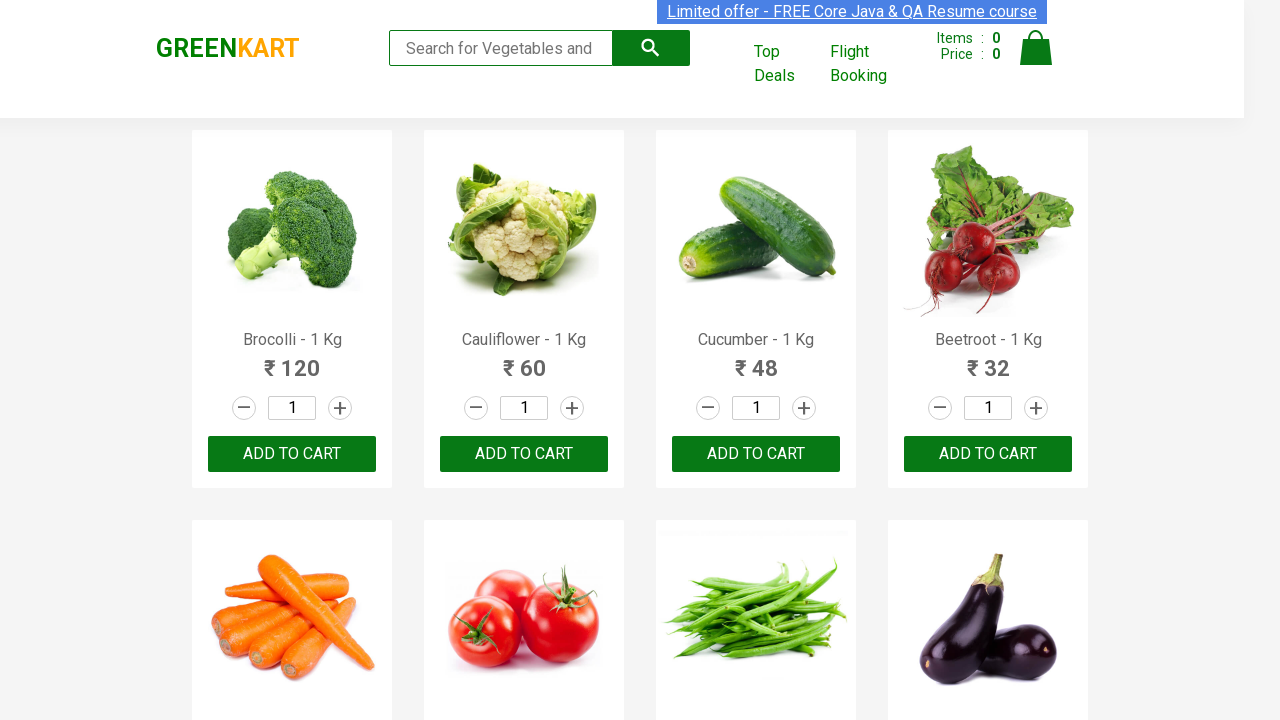

Added 'Brocolli - 1 Kg' to cart at (292, 454) on button:has-text('ADD TO CART') >> nth=0
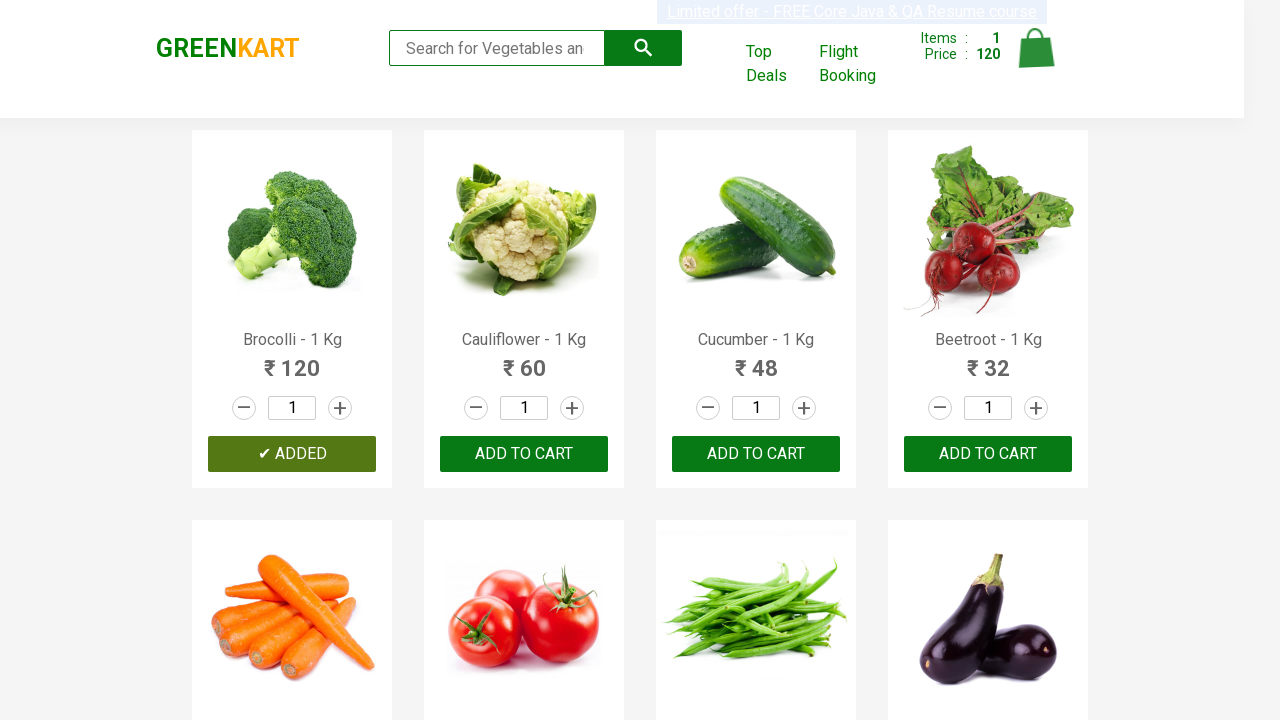

Added 'Cauliflower - 1 Kg' to cart at (756, 454) on button:has-text('ADD TO CART') >> nth=1
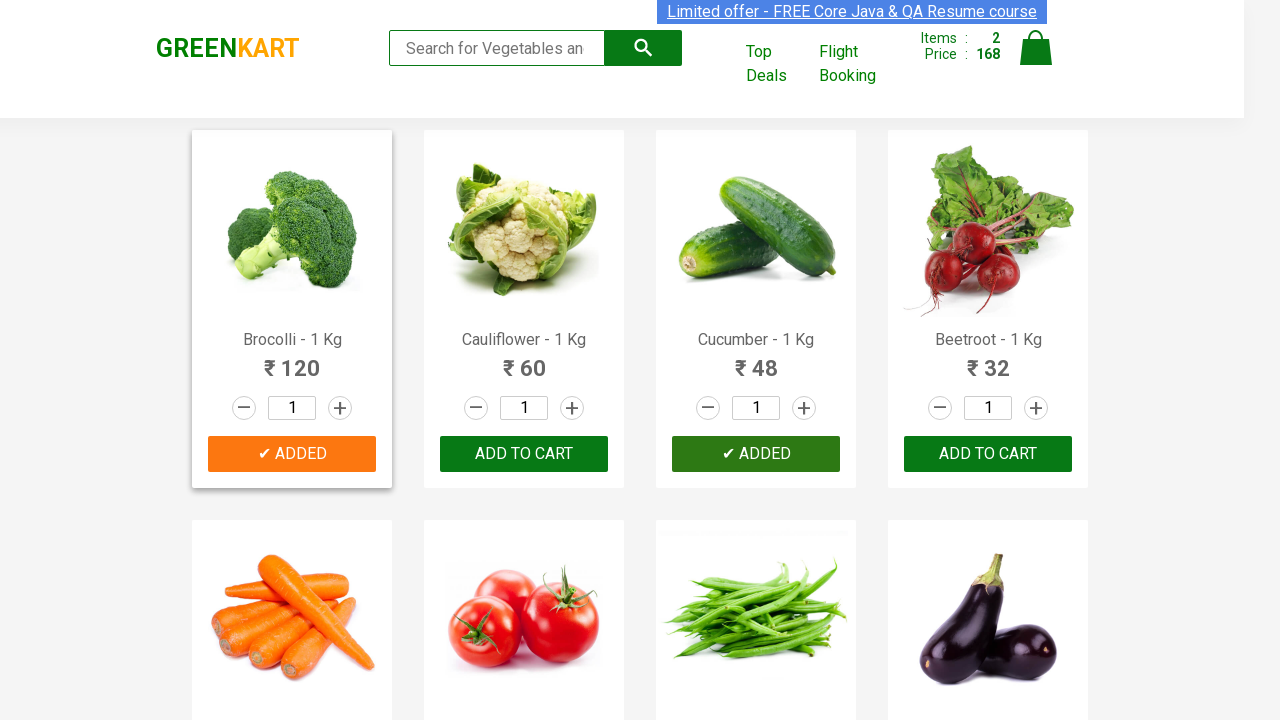

Added 'Beetroot - 1 Kg' to cart at (524, 360) on button:has-text('ADD TO CART') >> nth=3
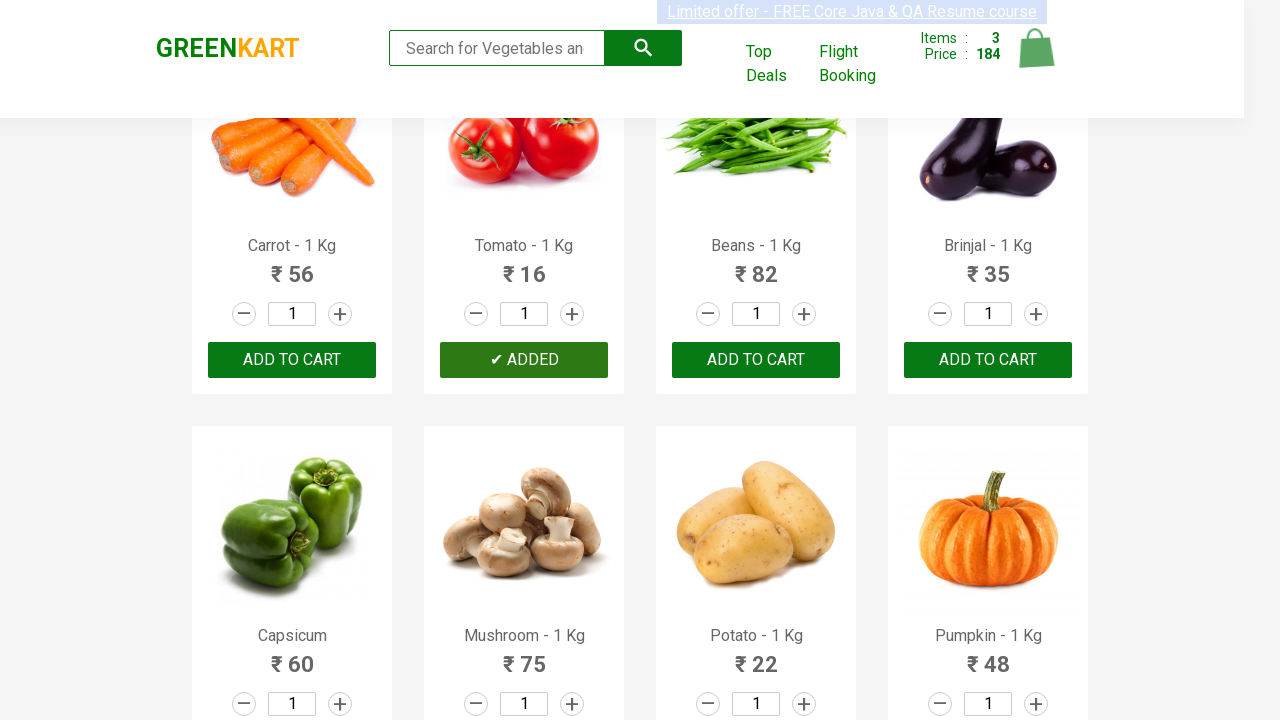

Clicked cart icon to open cart at (1036, 59) on a.cart-icon
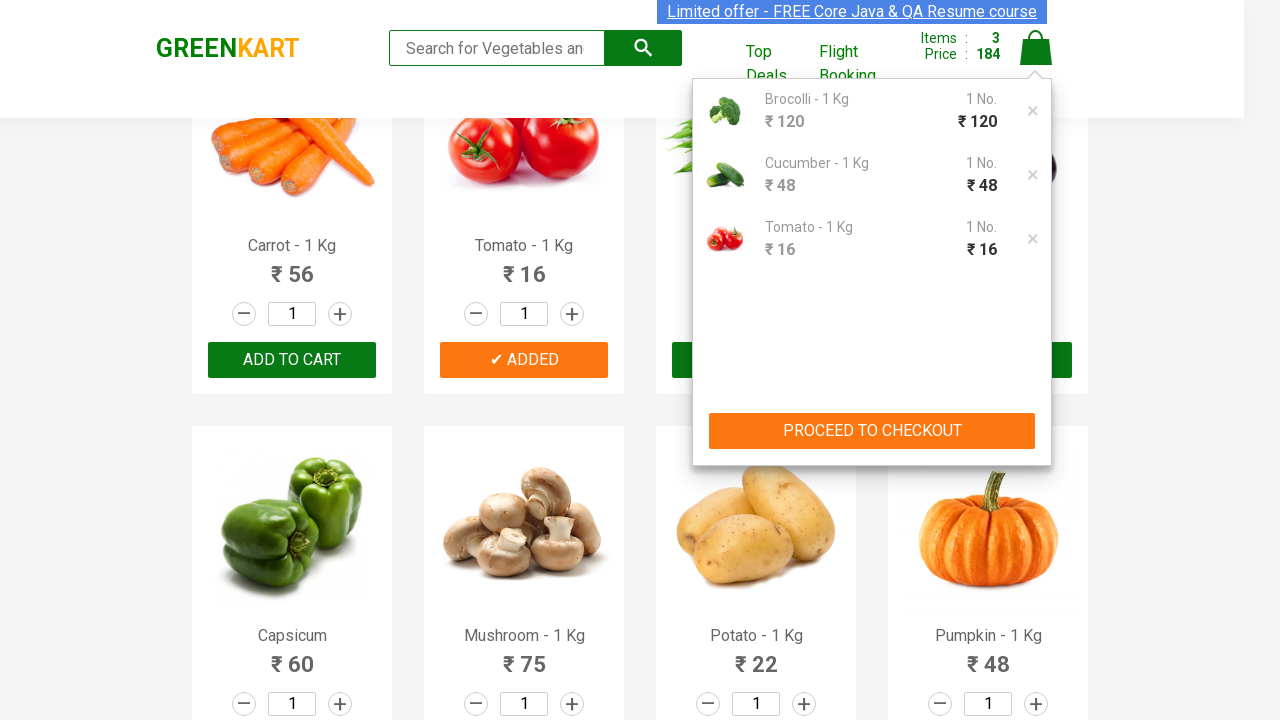

Clicked 'PROCEED TO CHECKOUT' button at (872, 431) on text=PROCEED TO CHECKOUT
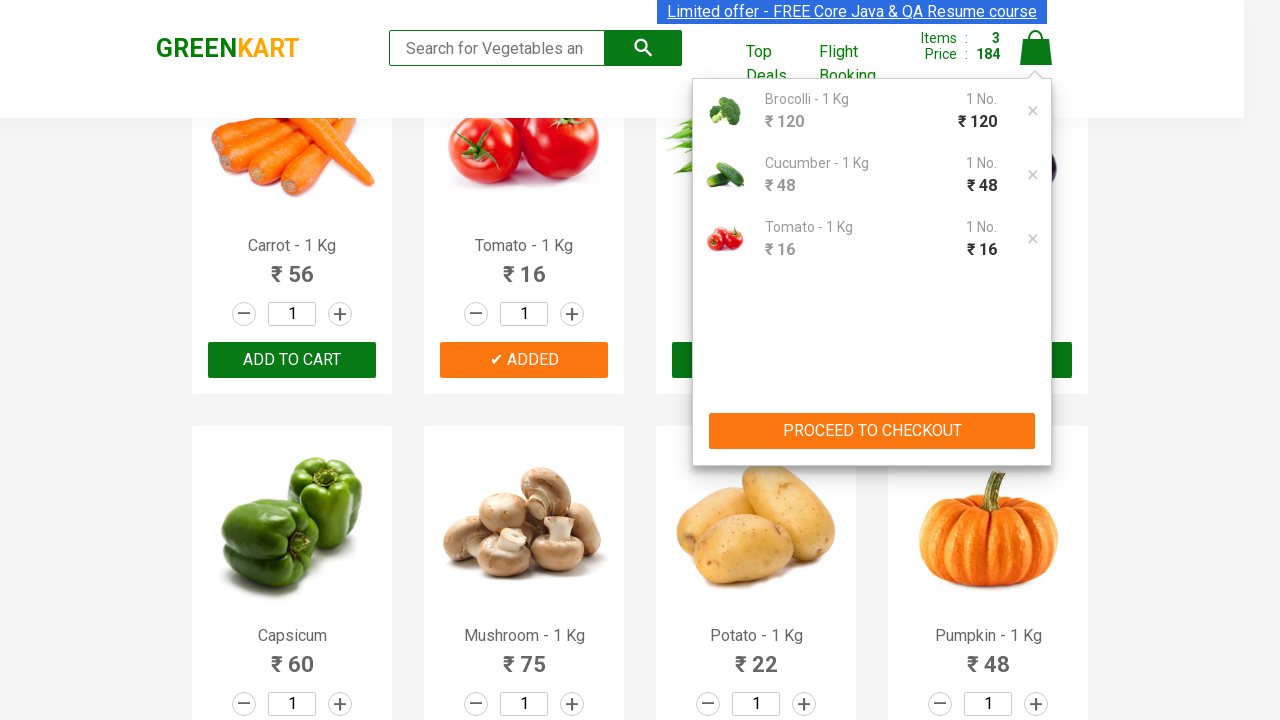

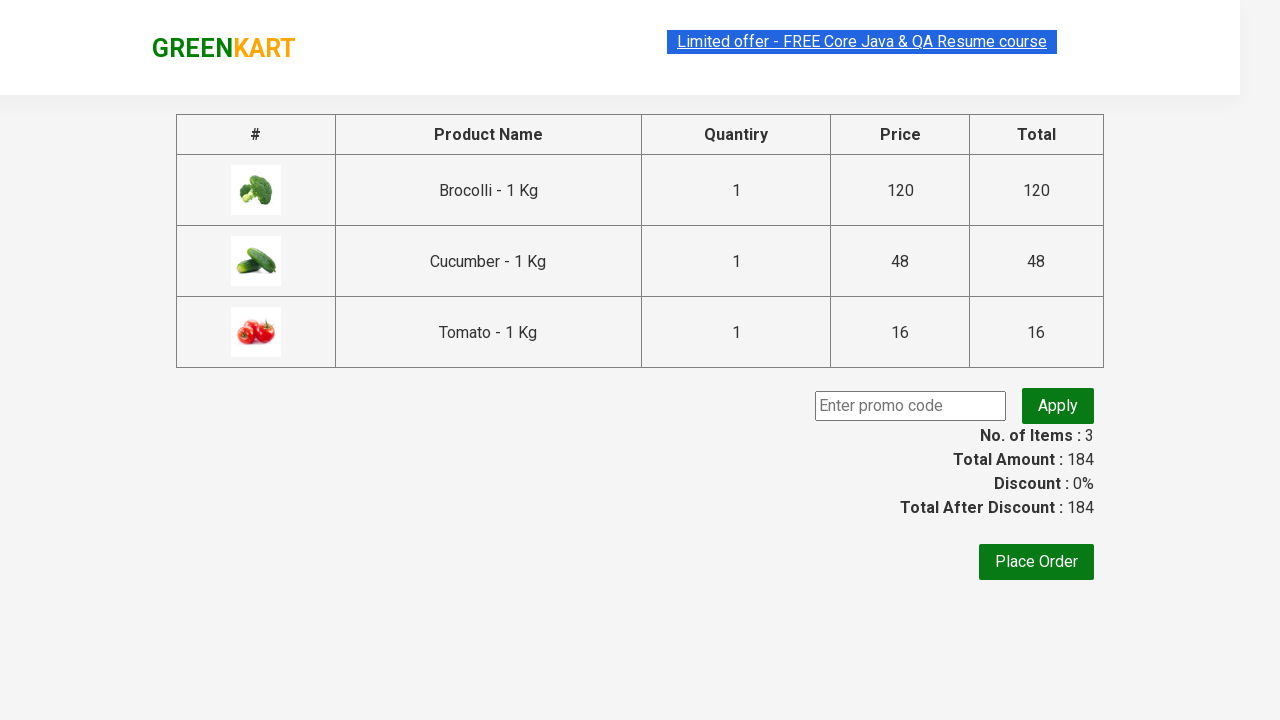